Navigates to Apple Podcasts Taiwan charts page, clicks the "Hot Programs" button to expand the list, and scrolls through the scrollable container to load all podcast entries.

Starting URL: https://podcasts.apple.com/tw/charts

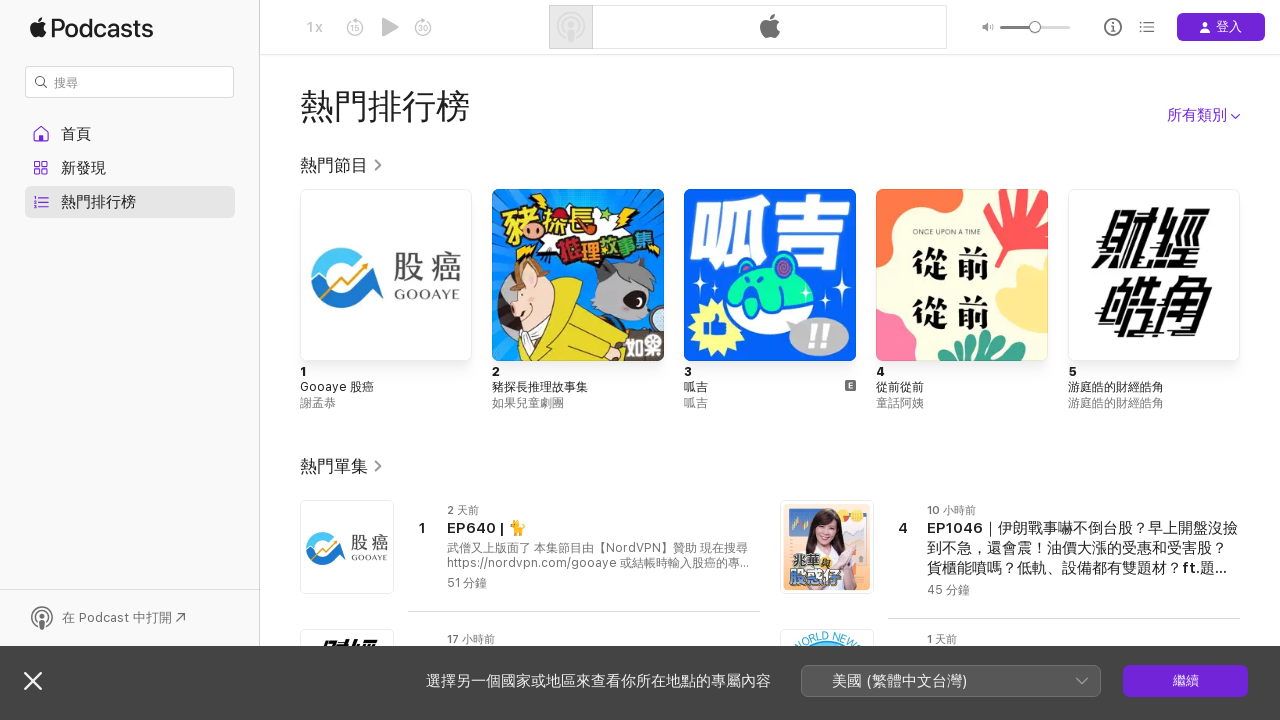

Waited for page to load with networkidle state
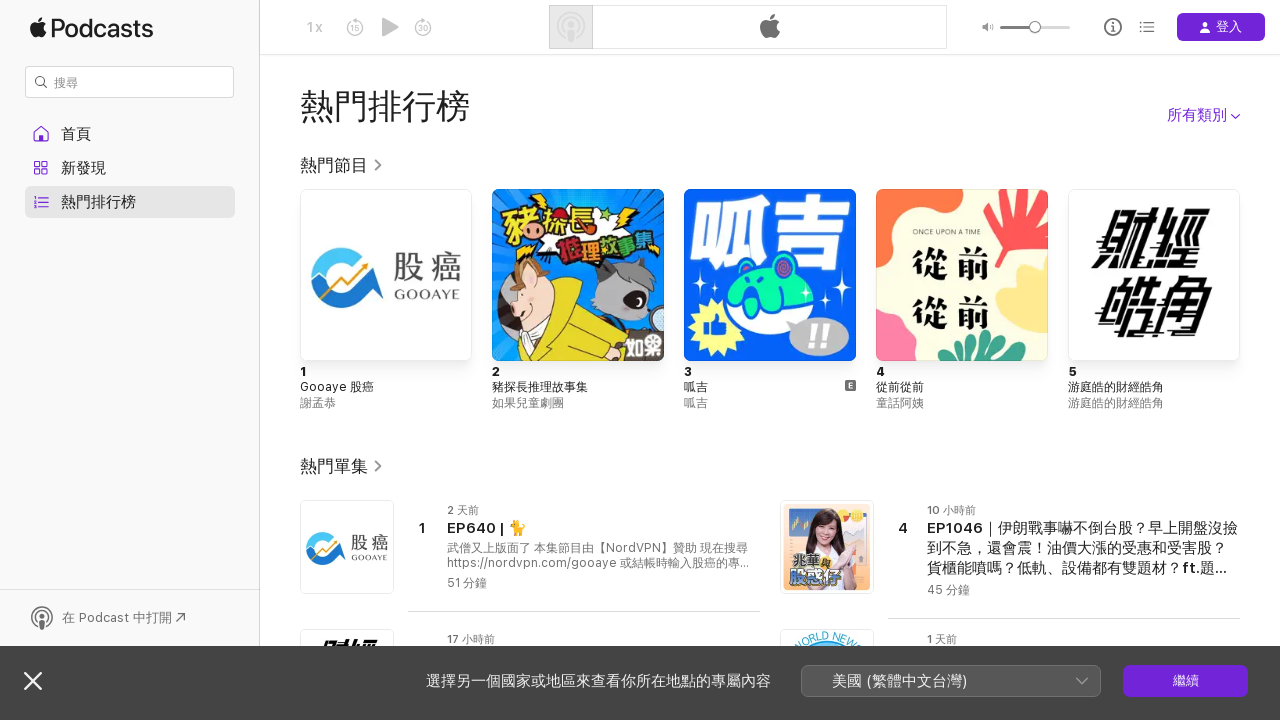

Located the Hot Programs button
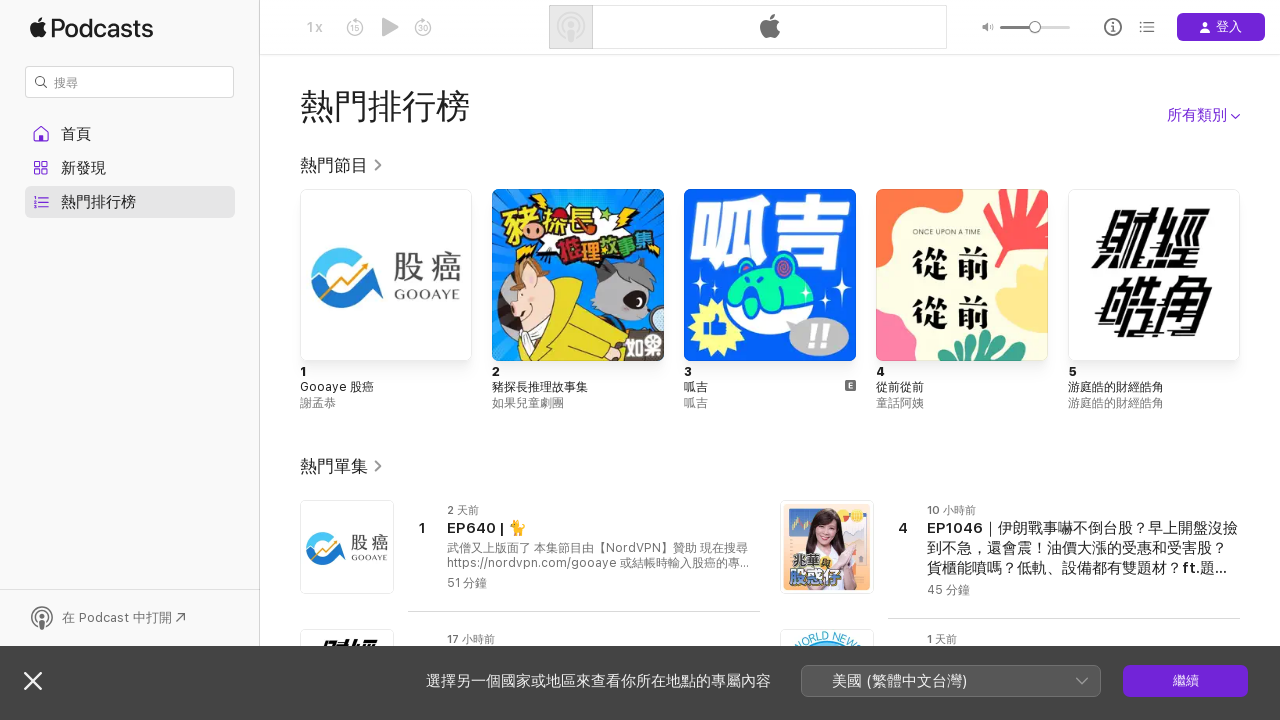

Clicked the Hot Programs button to expand the list at (342, 165) on button.title__button >> nth=0
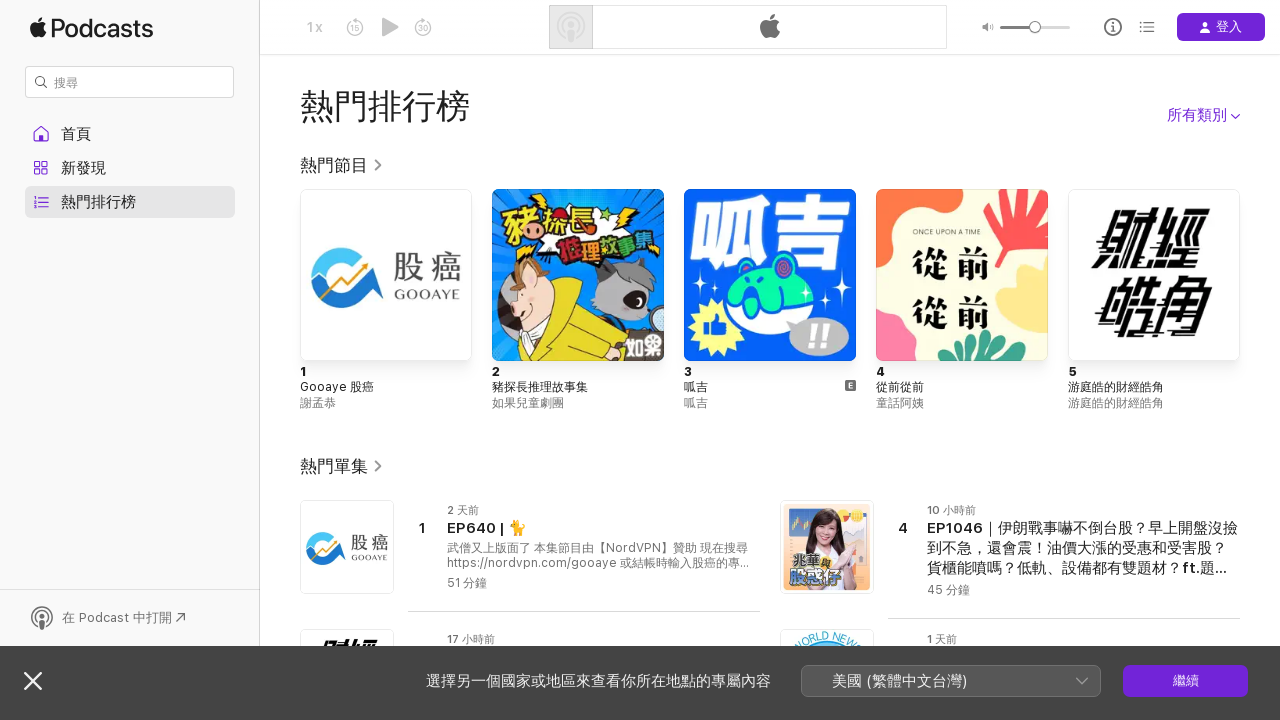

Scrollable container appeared
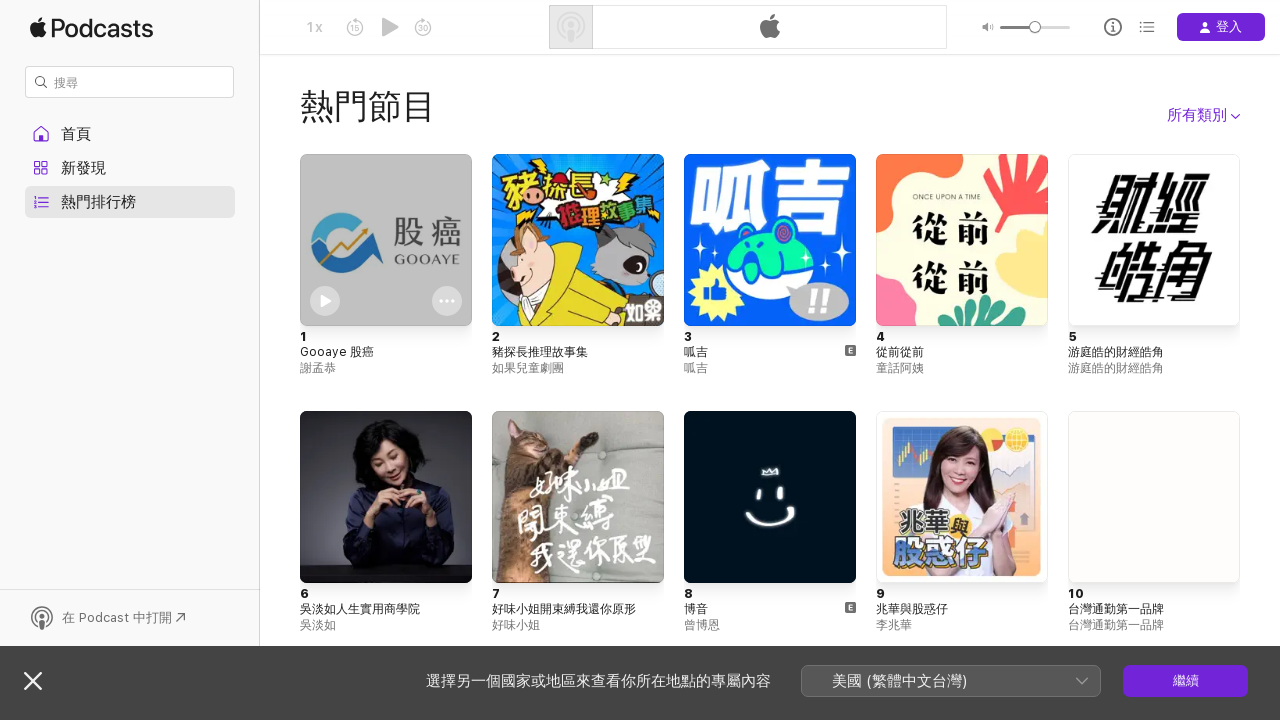

Located the scrollable container
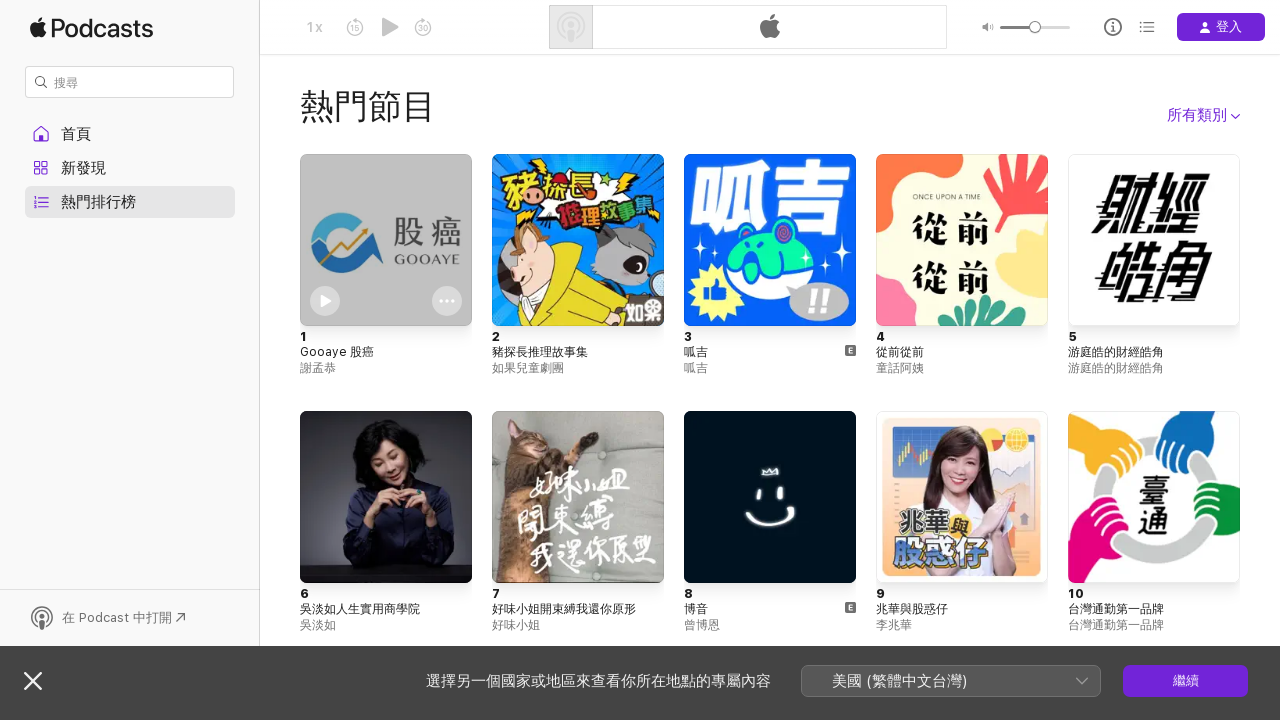

Scrolled to bottom of container (iteration 1)
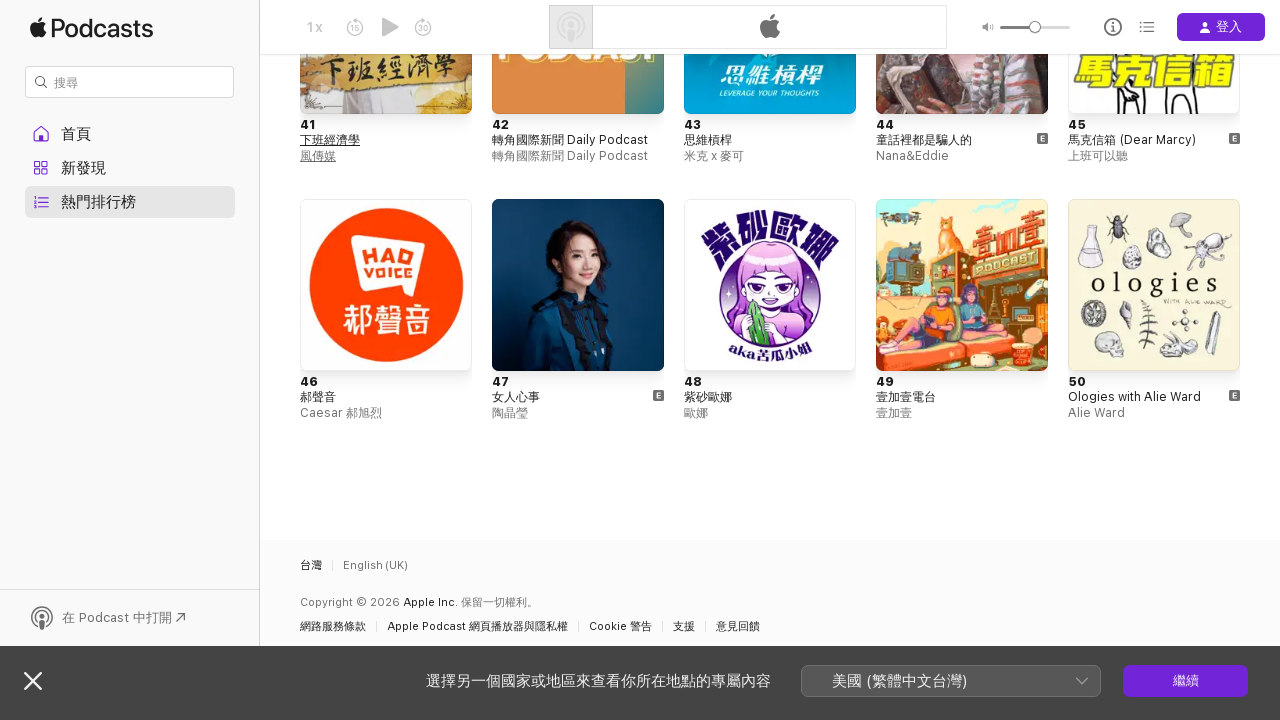

Waited 1 second for content to load (iteration 1)
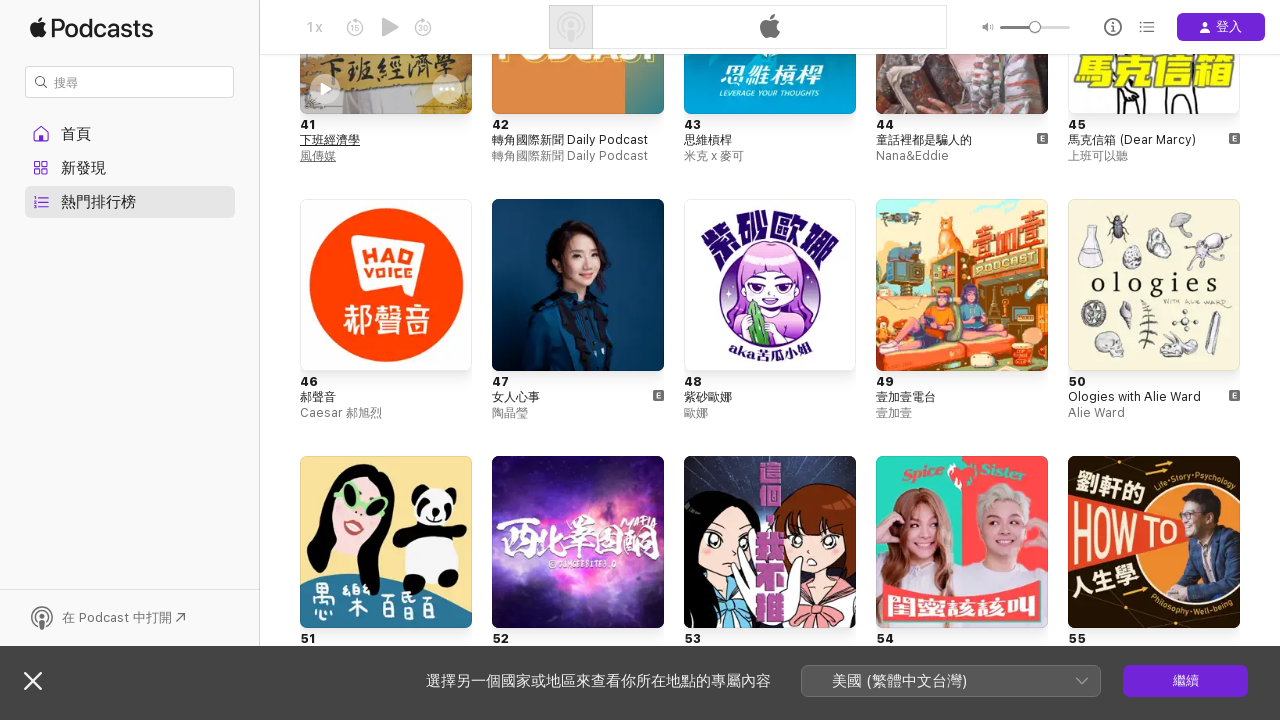

Scrolled to bottom of container (iteration 2)
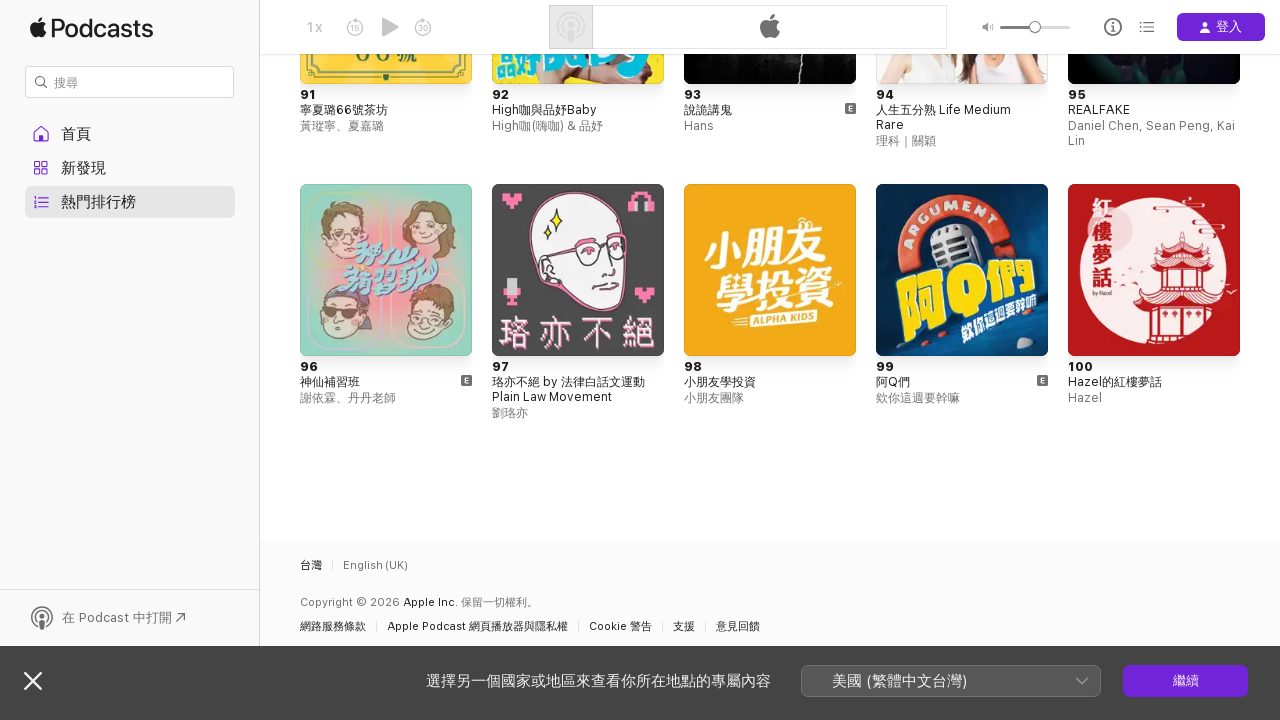

Waited 1 second for content to load (iteration 2)
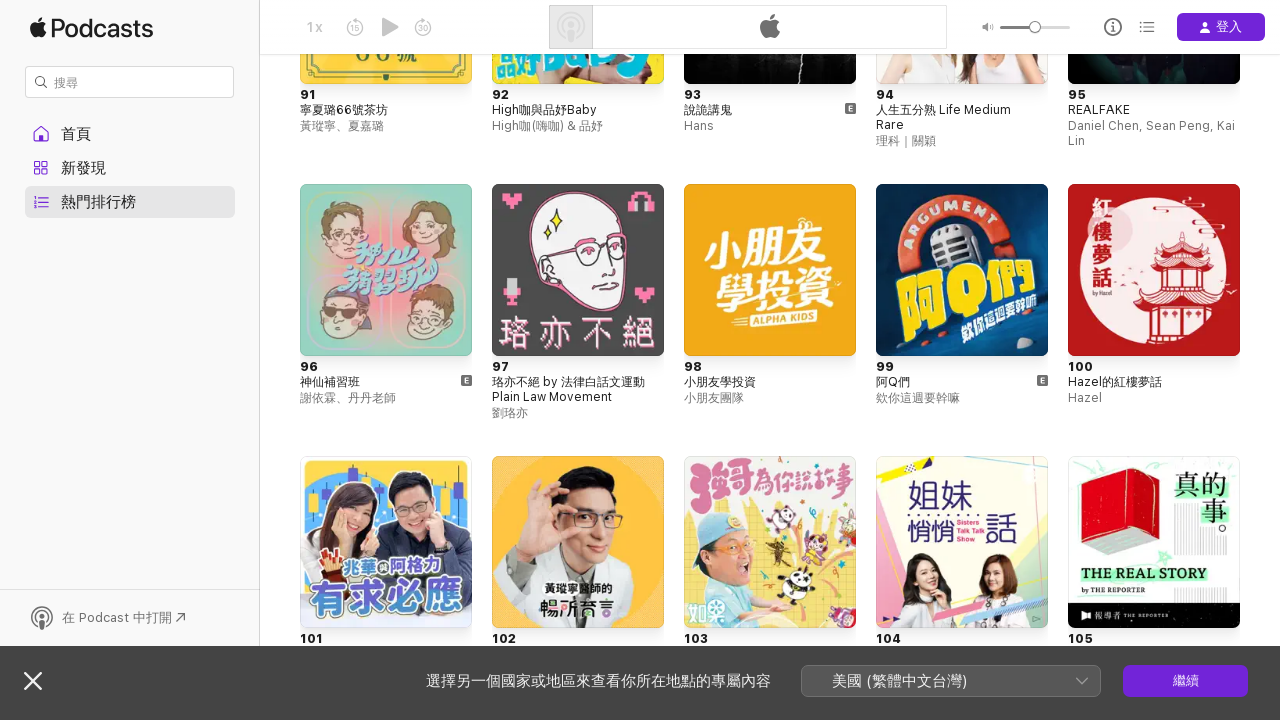

Scrolled to bottom of container (iteration 3)
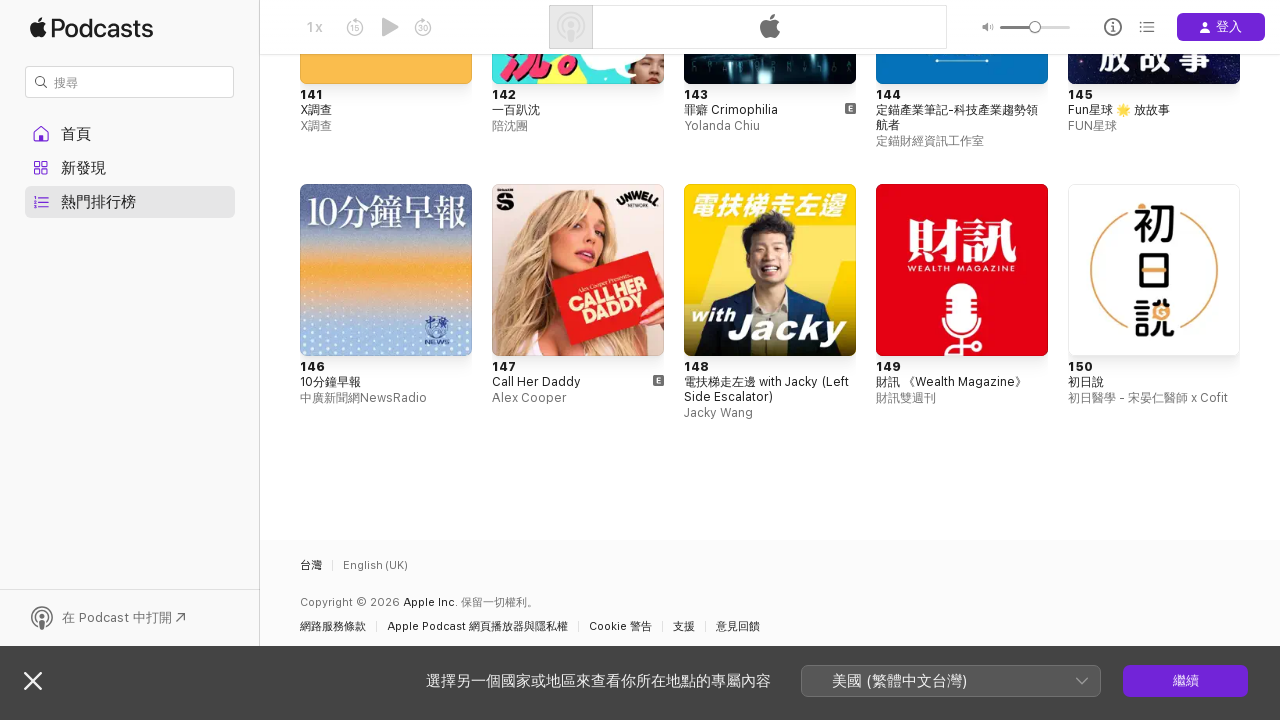

Waited 1 second for content to load (iteration 3)
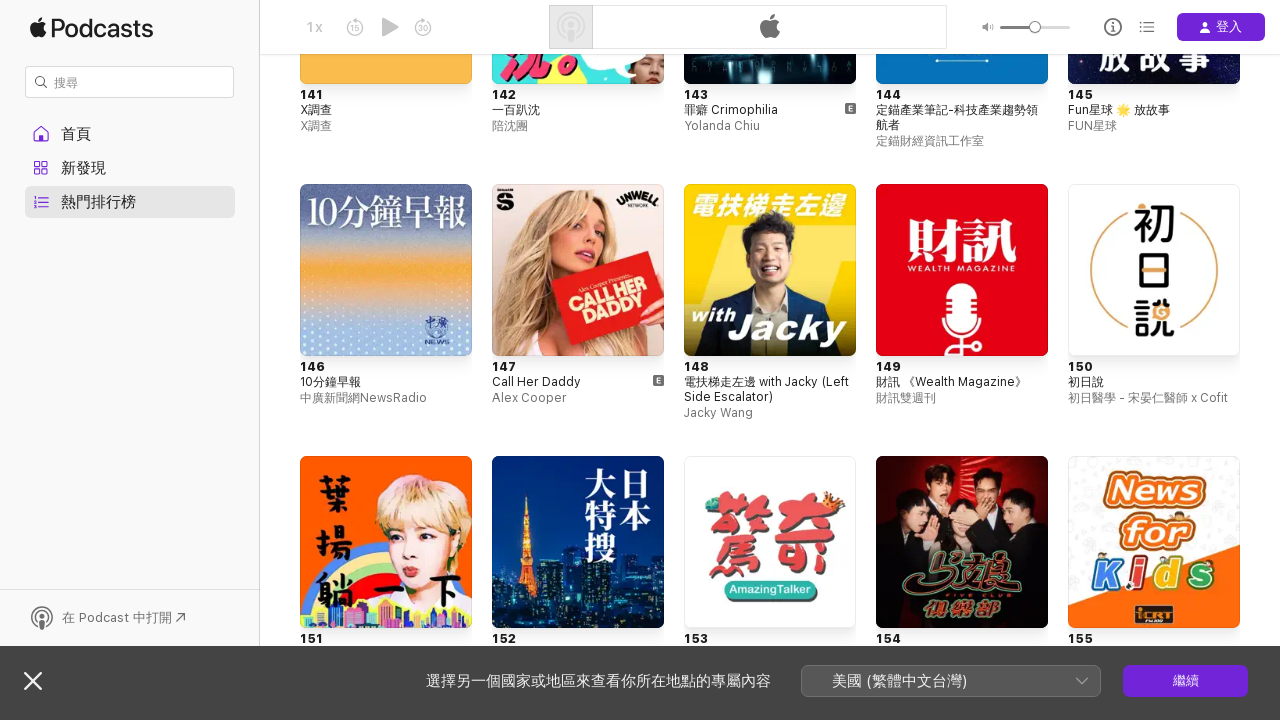

Scrolled to bottom of container (iteration 4)
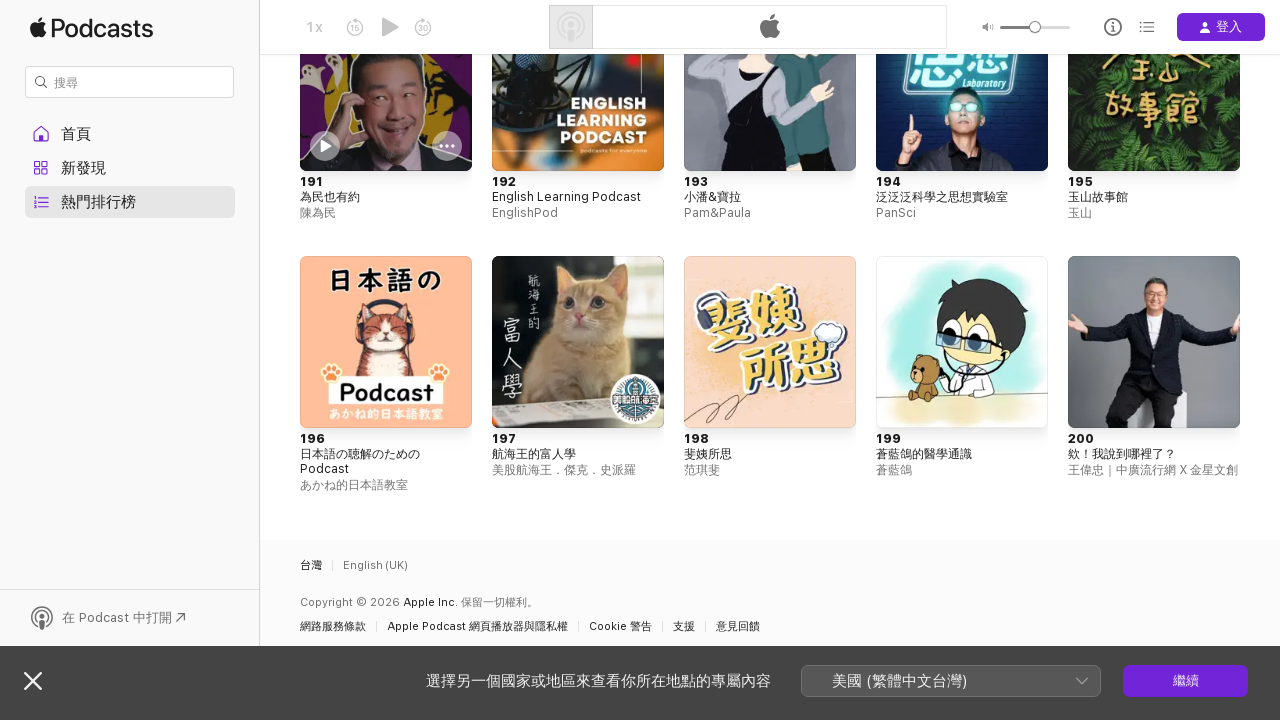

Waited 1 second for content to load (iteration 4)
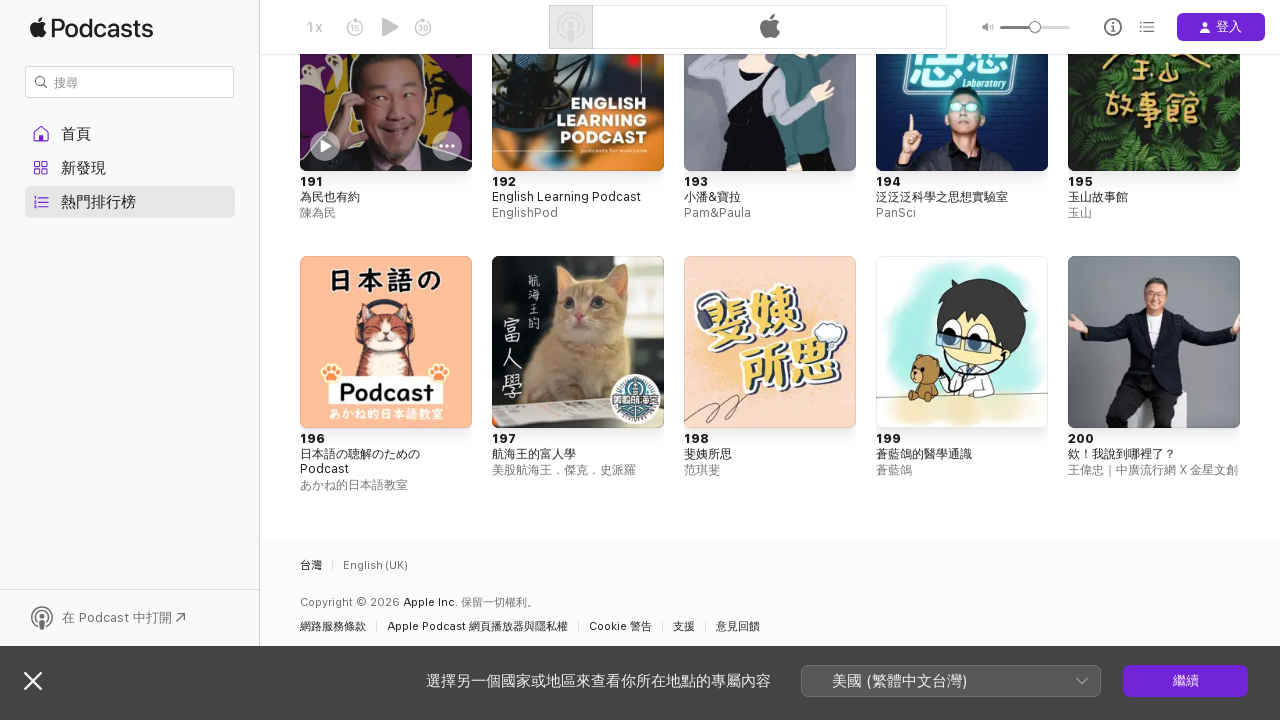

Scrolled to bottom of container (iteration 5)
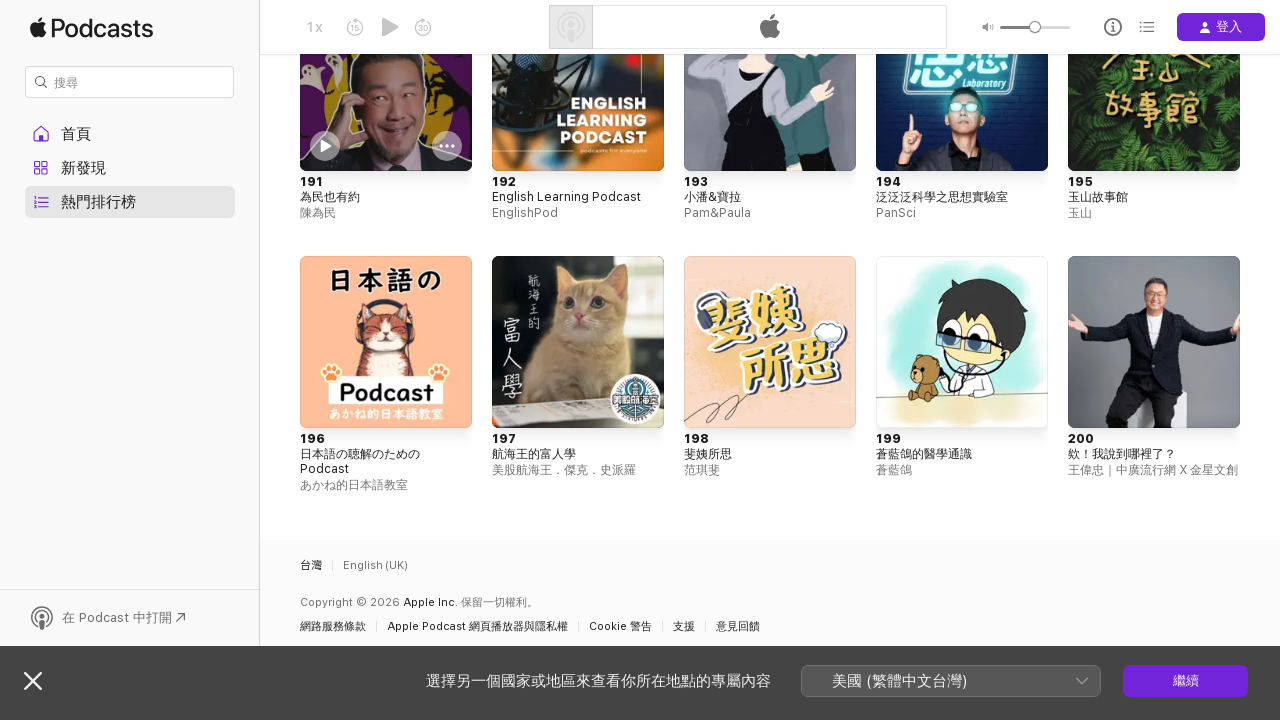

Waited 1 second for content to load (iteration 5)
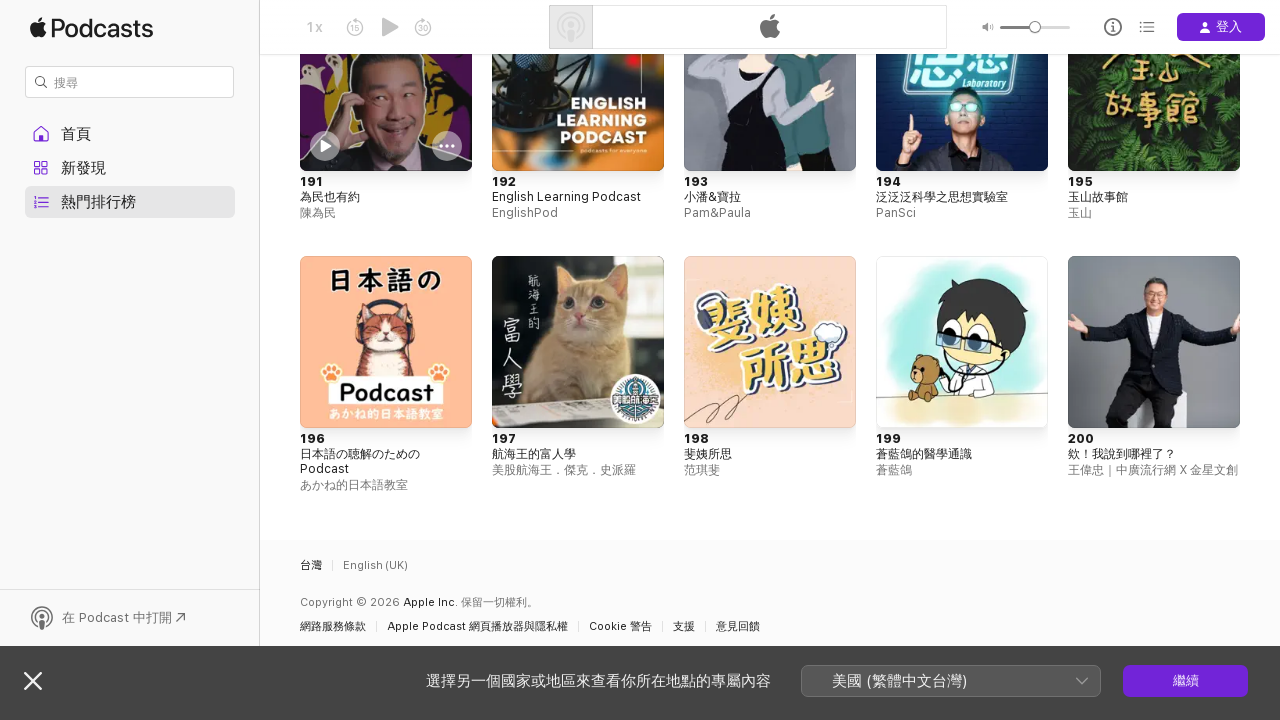

Podcast content became visible
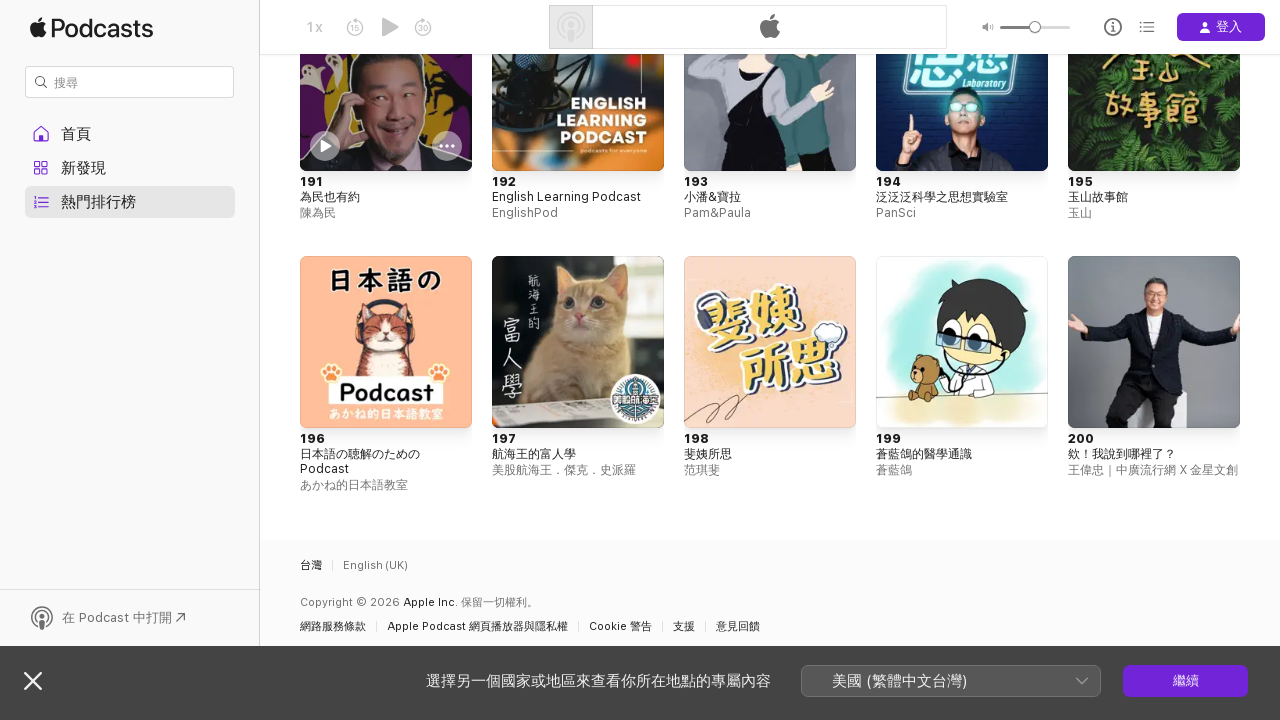

Category selector became visible
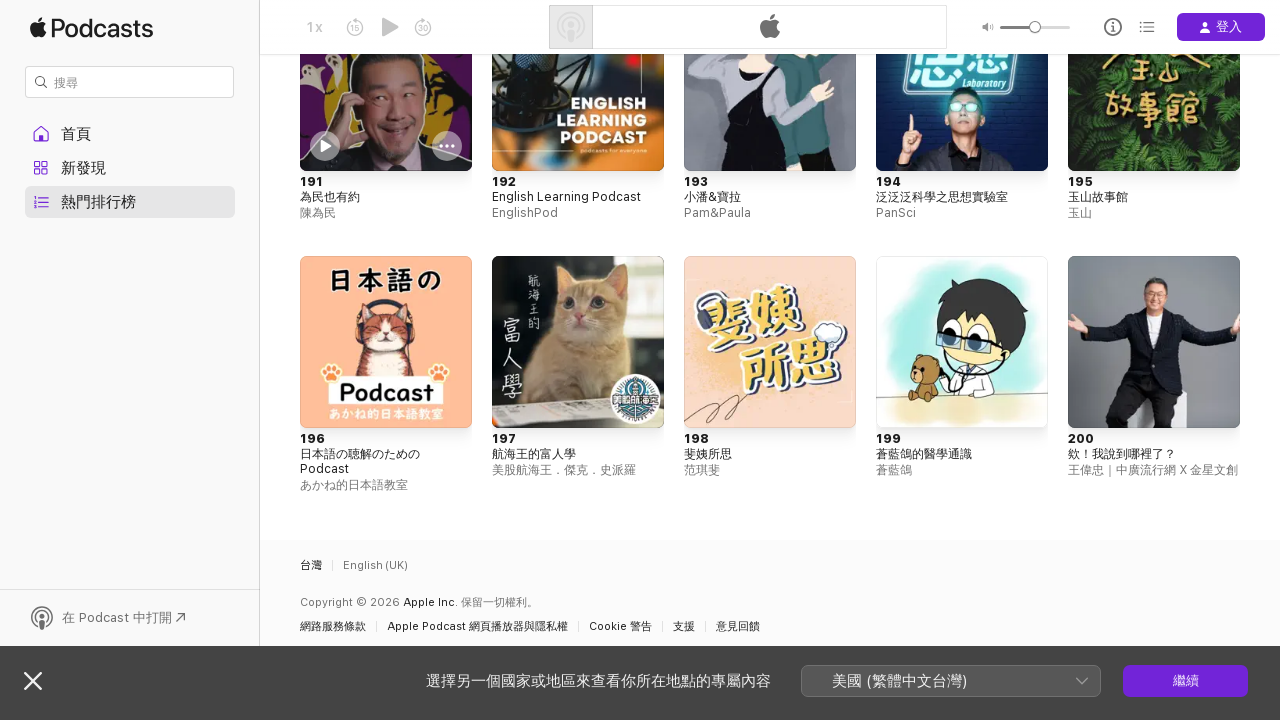

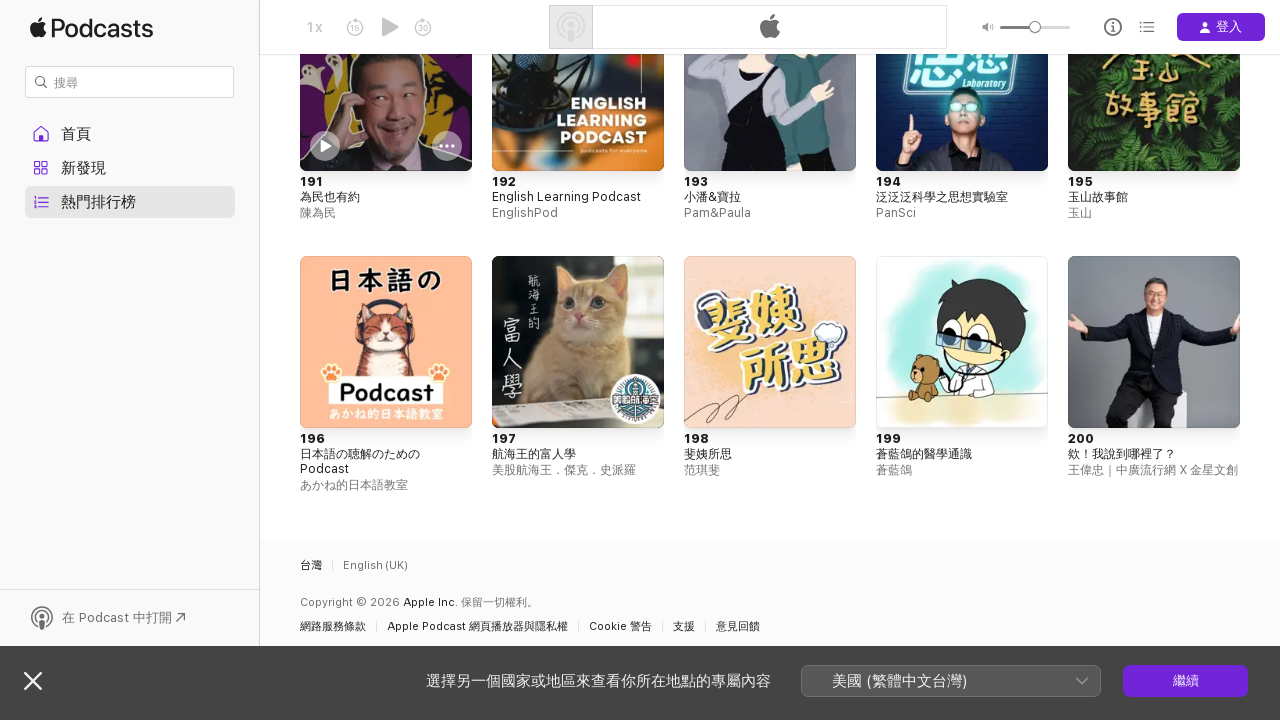